Tests web table handling by navigating to W3Schools HTML tables page, locating the customers table, and iterating through table rows to find a specific company name.

Starting URL: https://www.w3schools.com/html/html_tables.asp

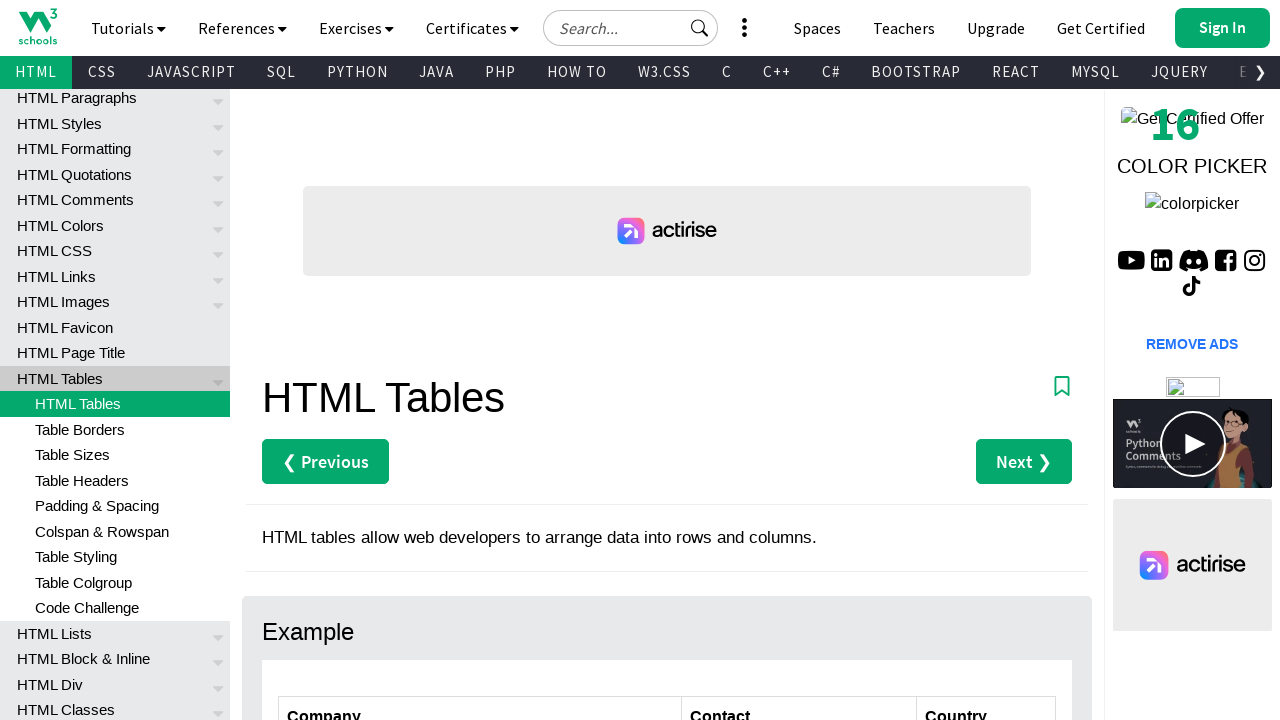

Waited for customers table to be visible
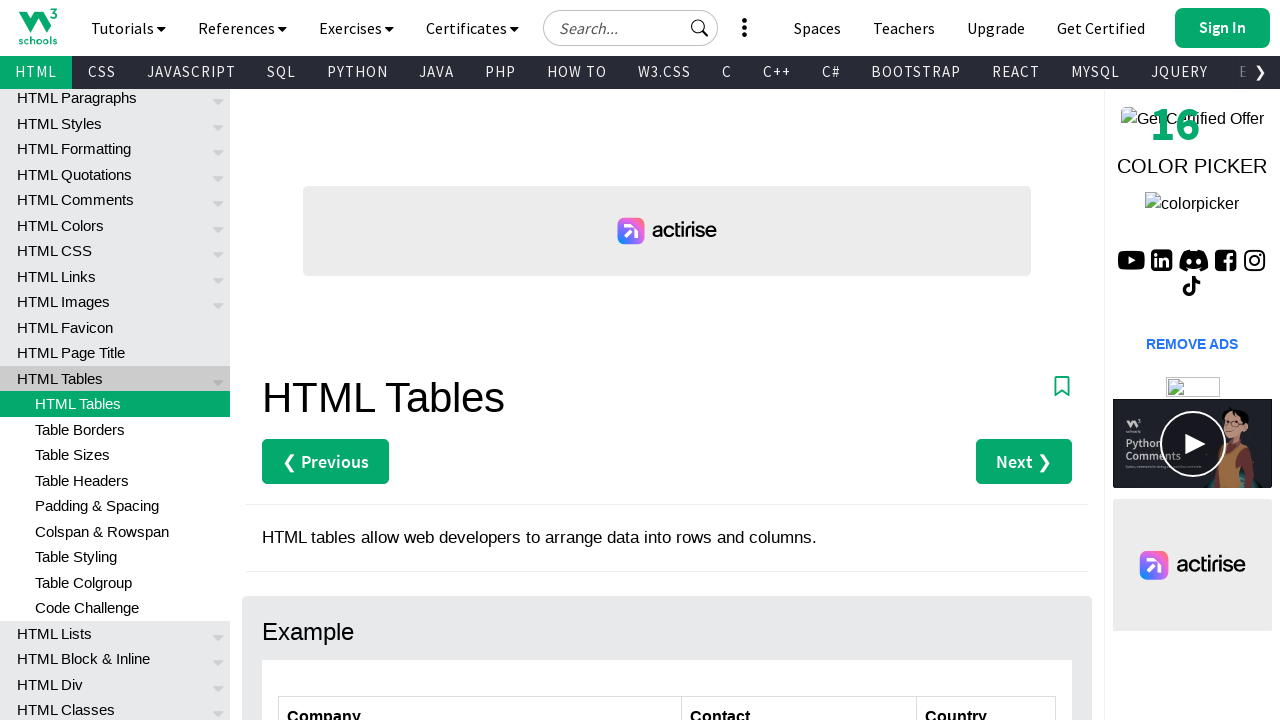

Retrieved all table rows - found 7 rows
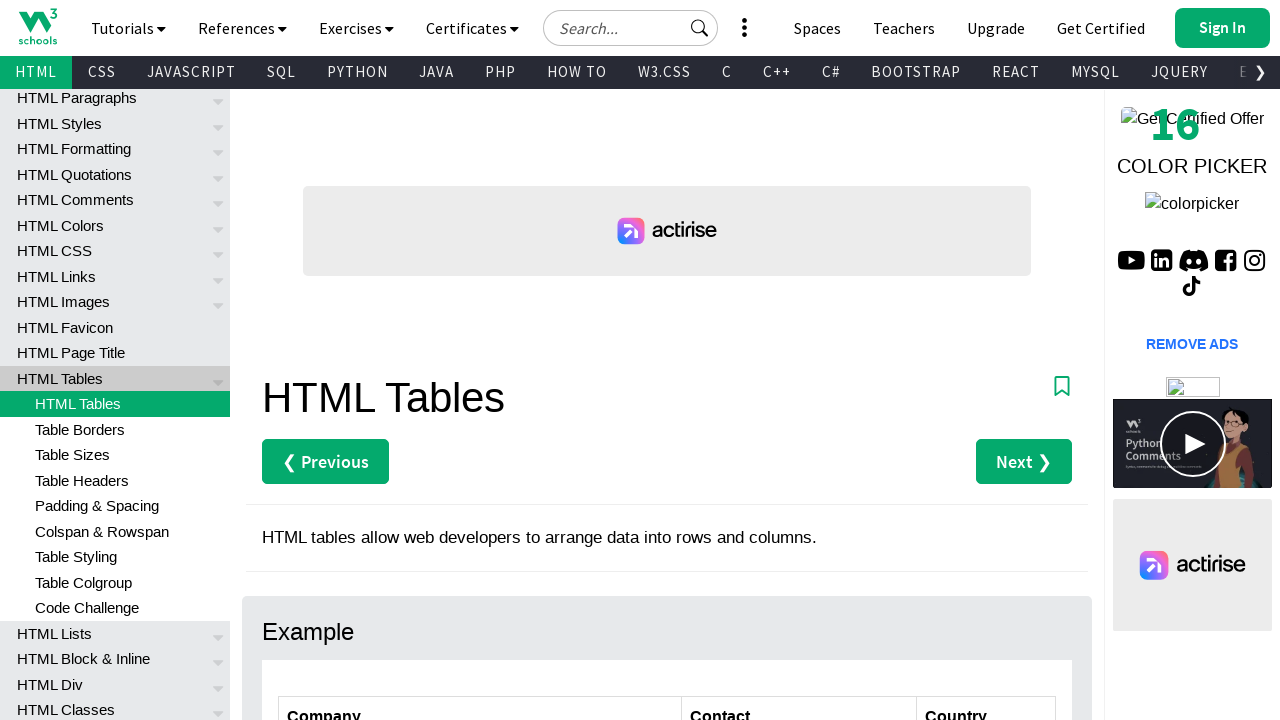

Retrieved company name from row 1: Alfreds Futterkiste
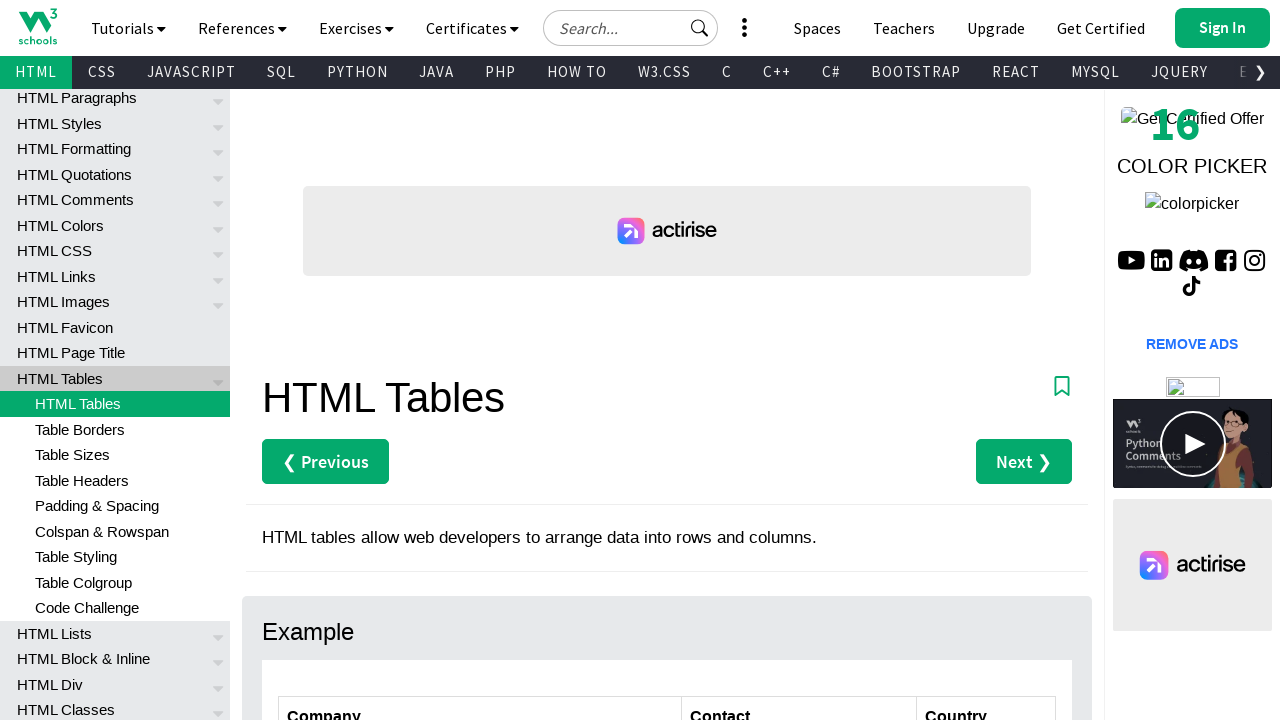

Retrieved company name from row 2: Centro comercial Moctezuma
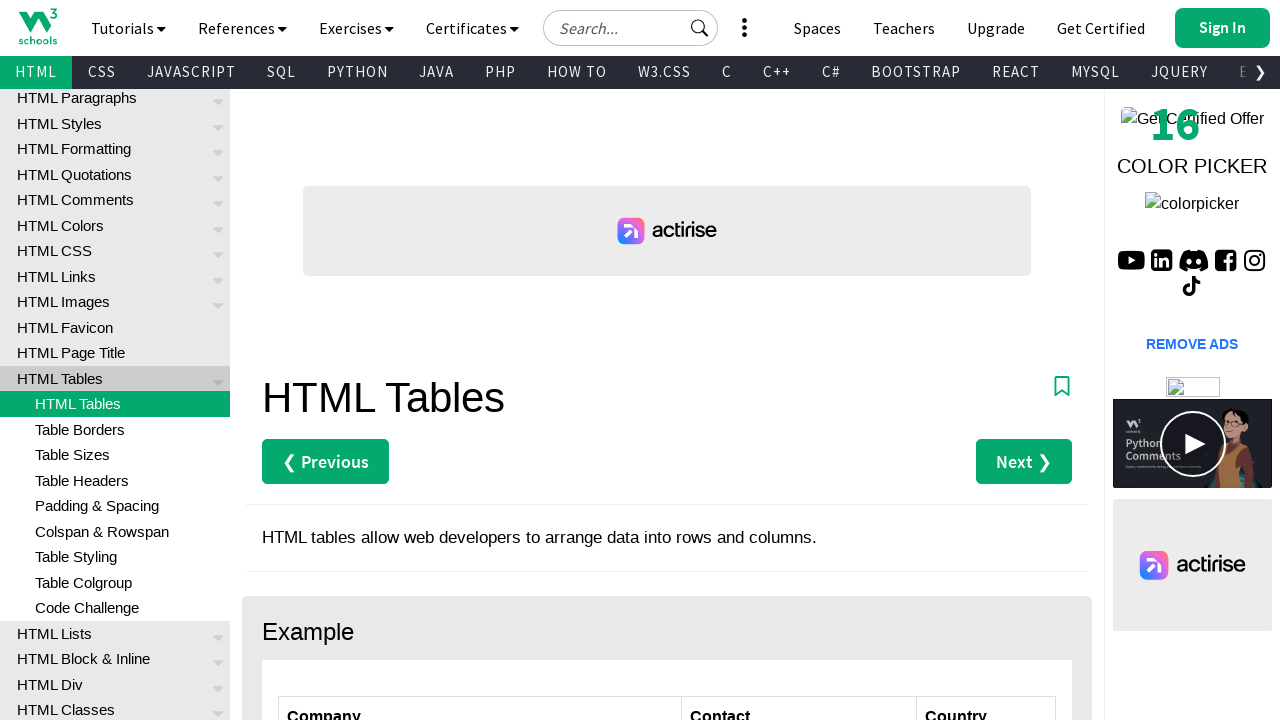

Retrieved company name from row 3: Ernst Handel
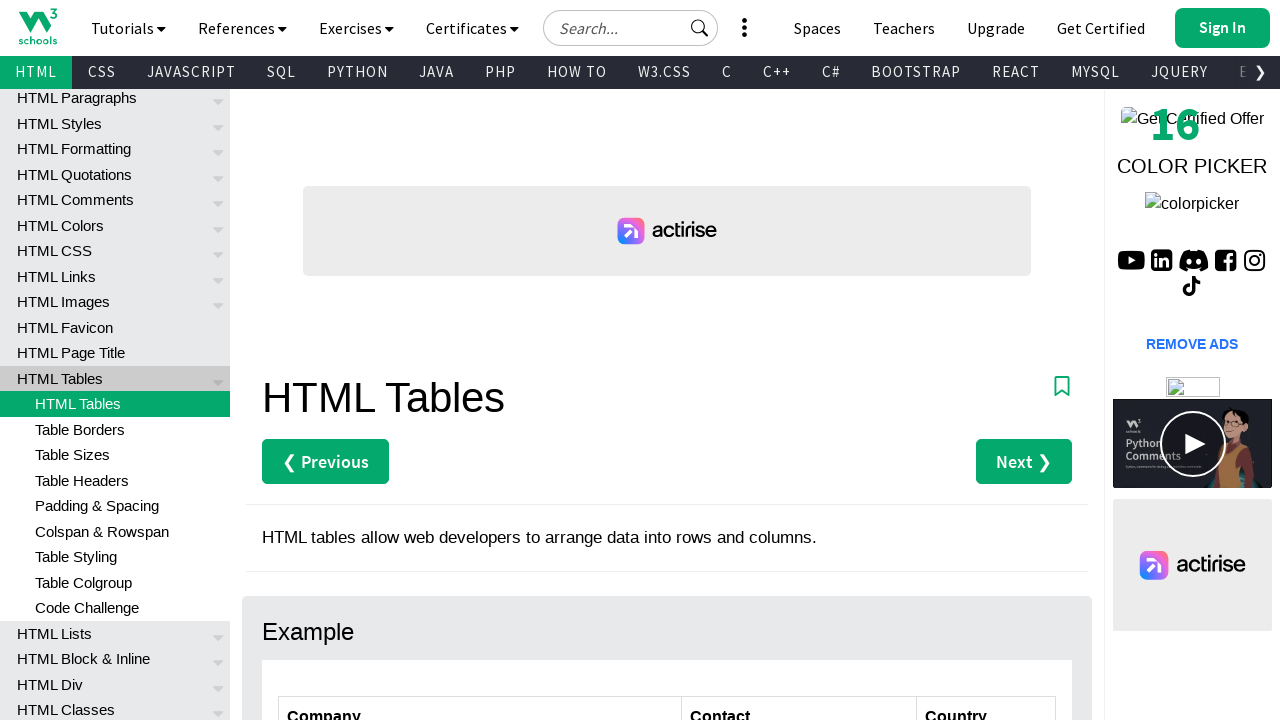

Found 'Ernst Handel' company in table
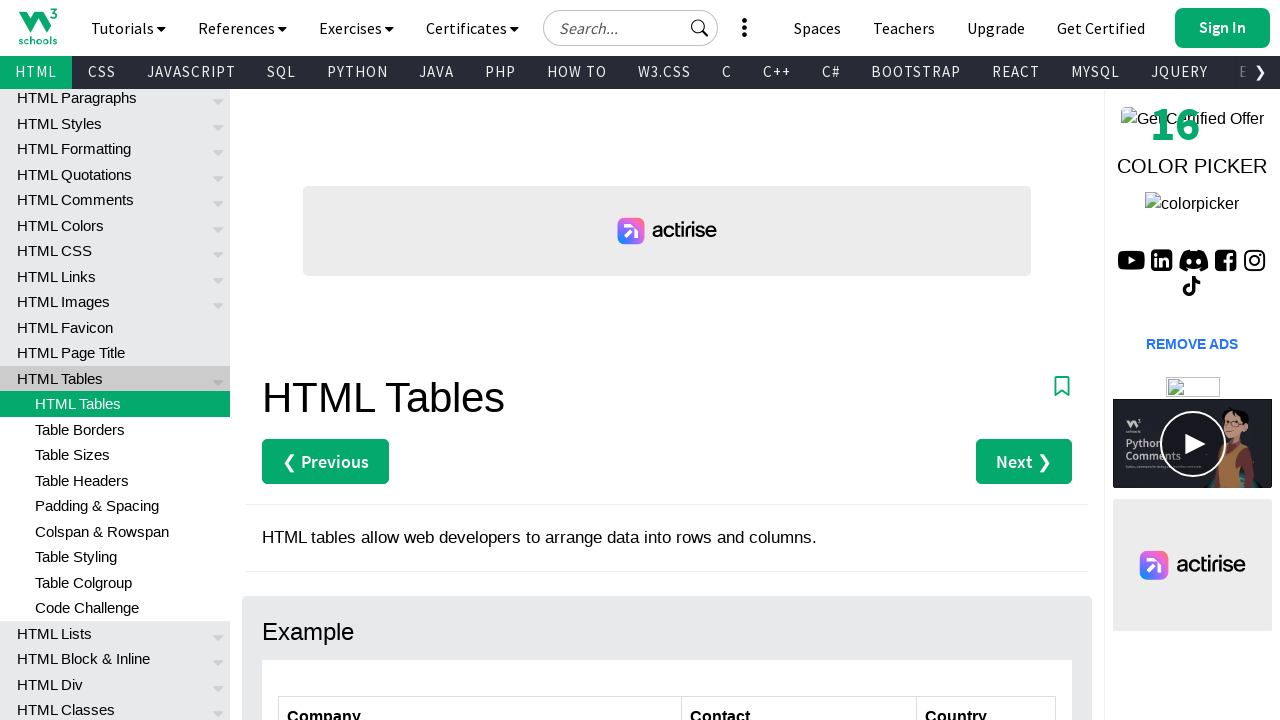

Clicked on 'Ernst Handel' company cell at (480, 360) on //table[@id='customers']/tbody/tr[4]/td[1]
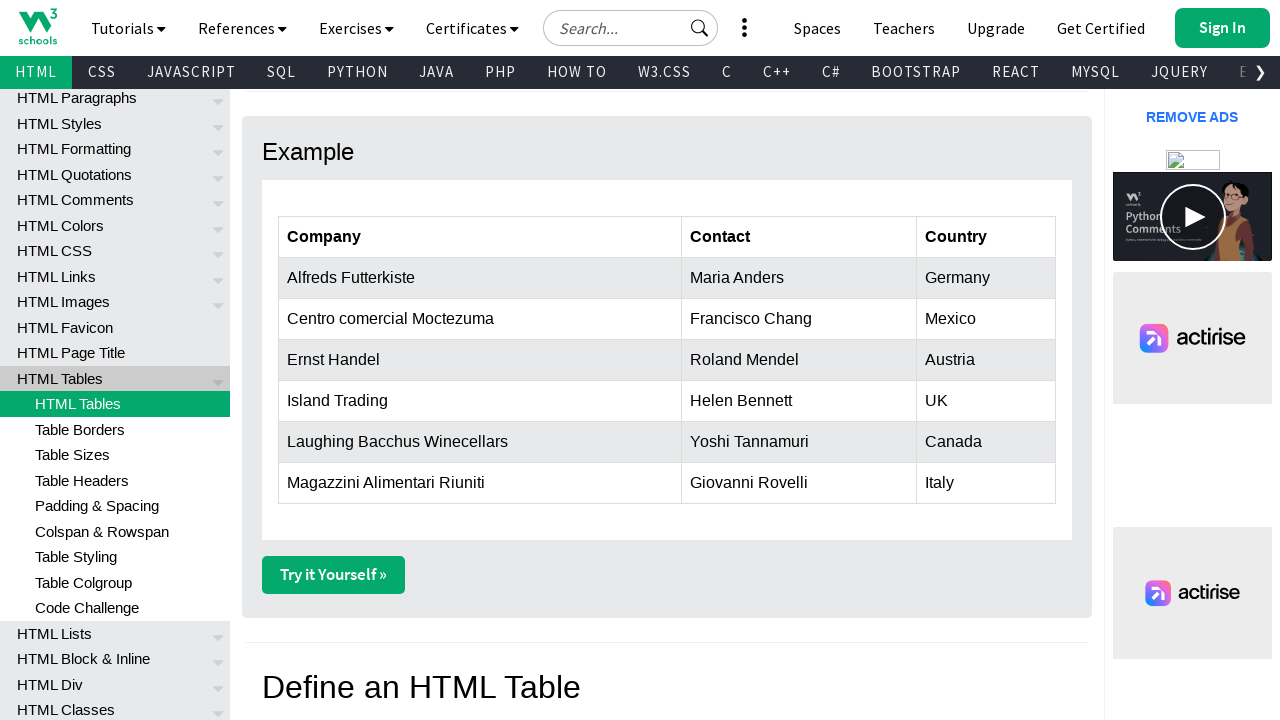

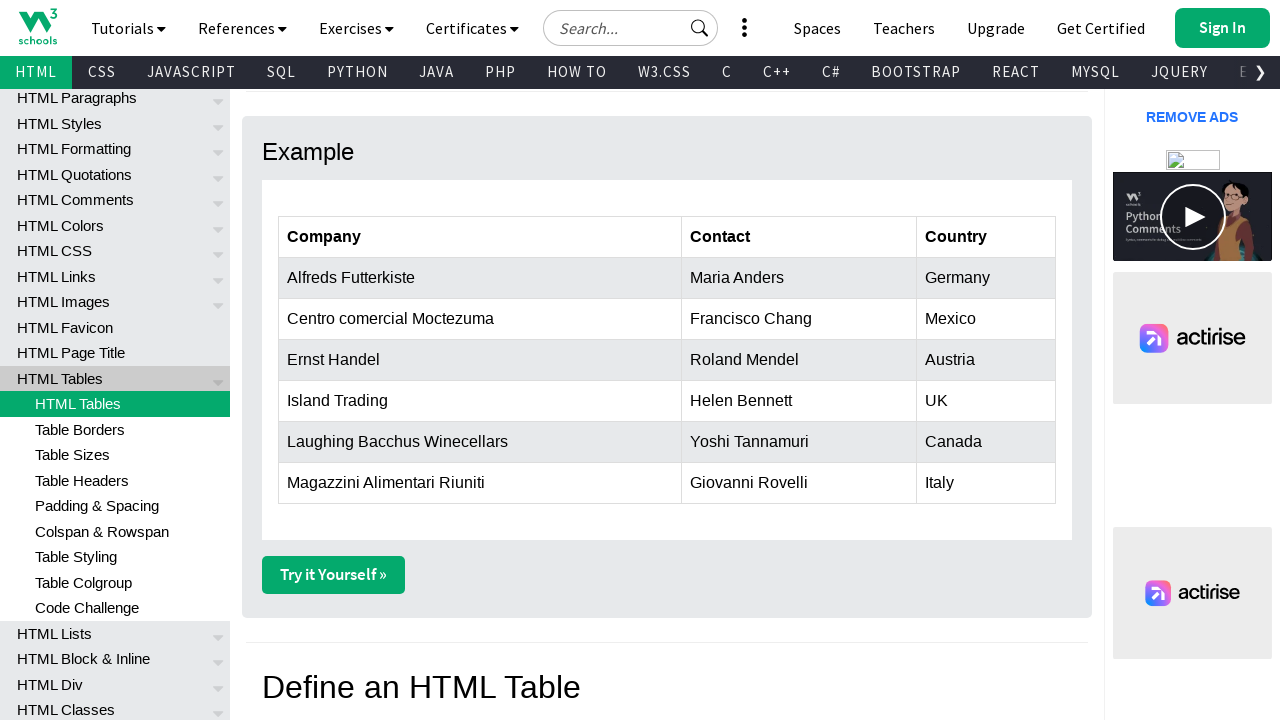